Tests drag and drop functionality by dragging a draggable element with a larger horizontal offset (350, 25)

Starting URL: https://demoqa.com/droppable/

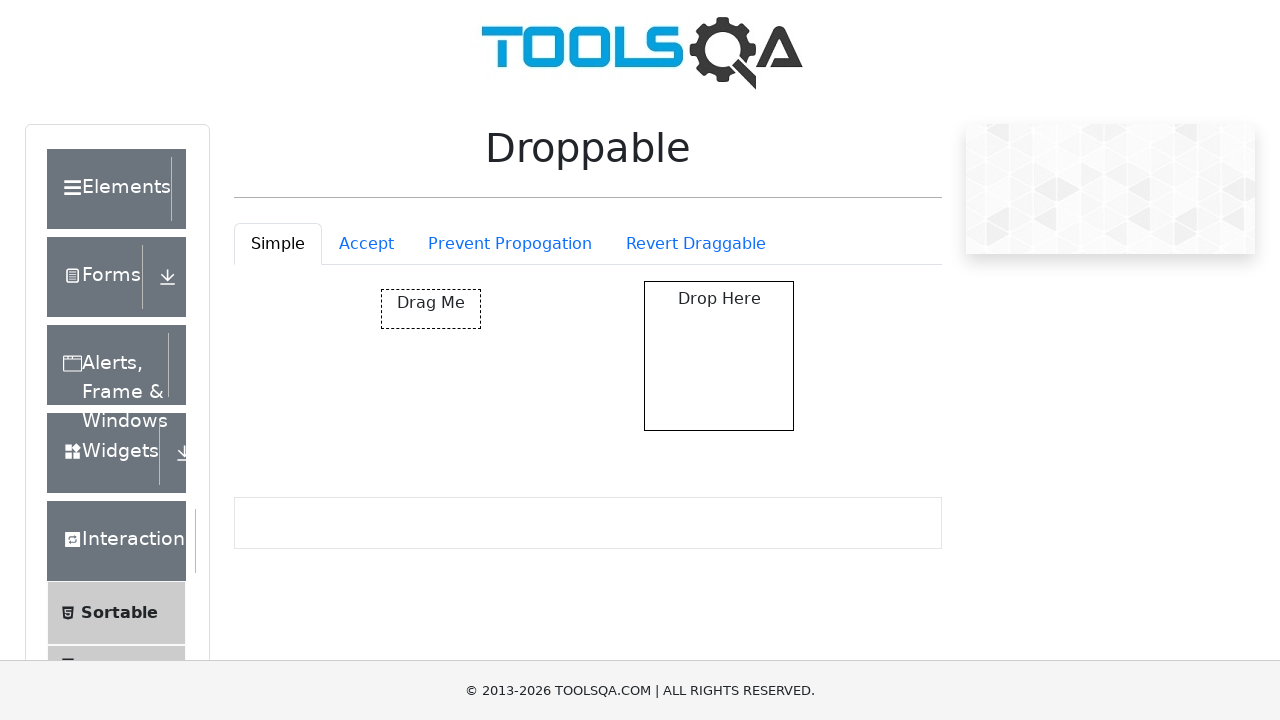

Located the draggable element with id 'draggable'
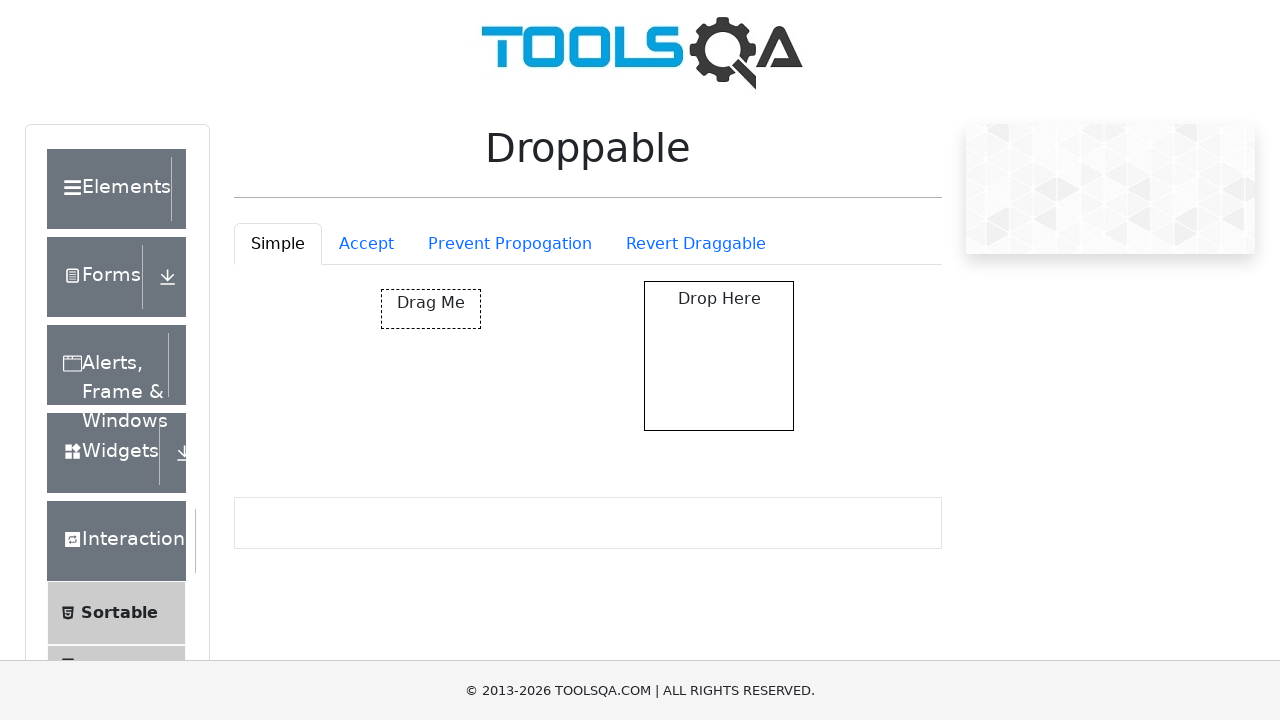

Retrieved bounding box of draggable element
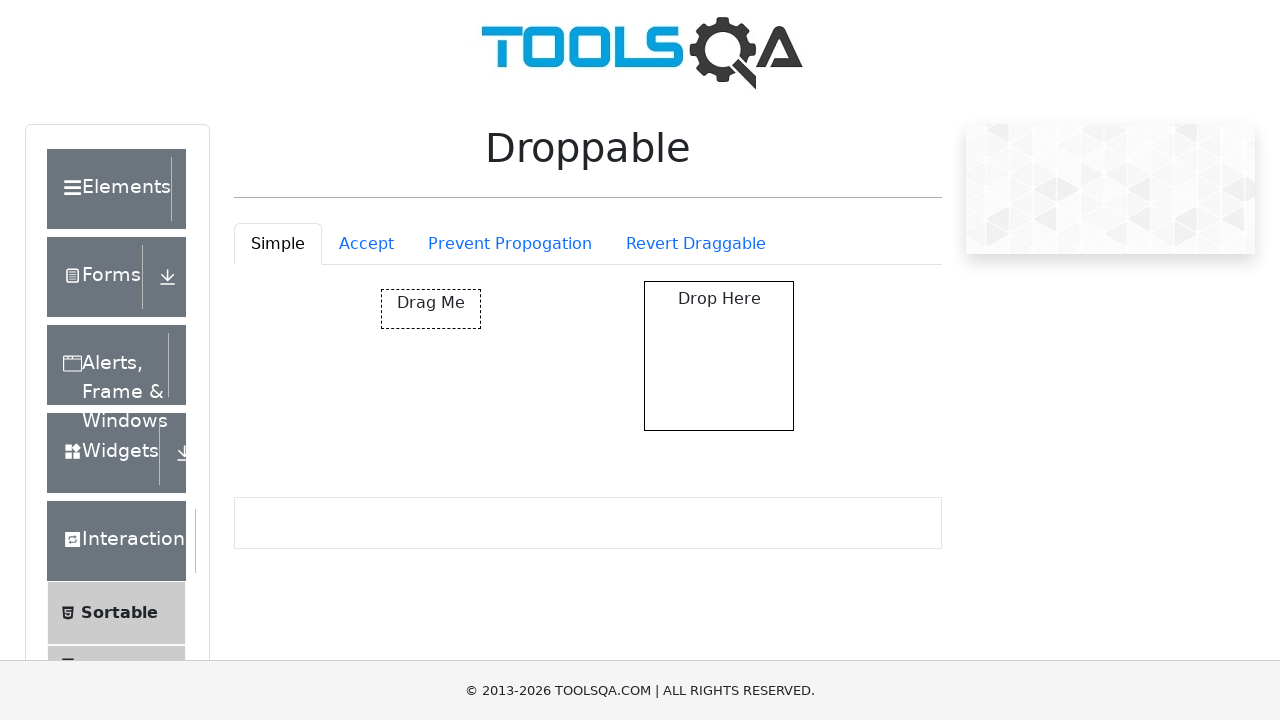

Moved mouse to center of draggable element at (431, 309)
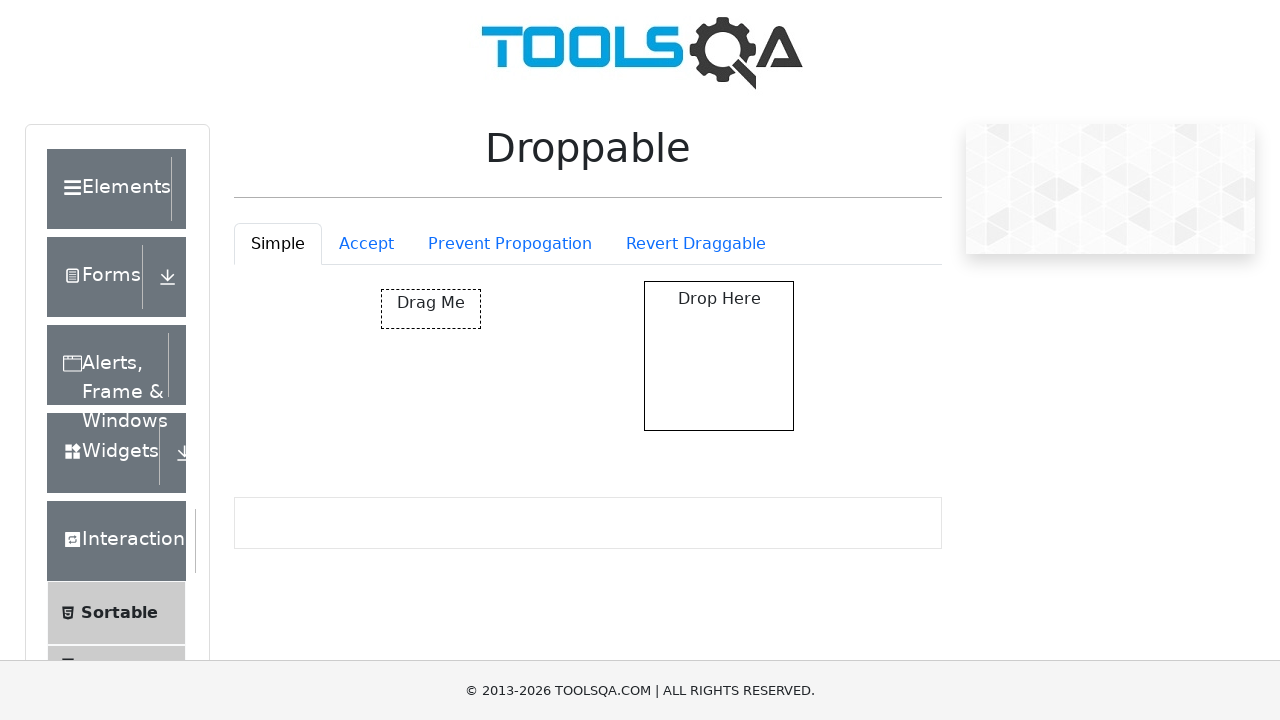

Pressed mouse button down to start drag at (431, 309)
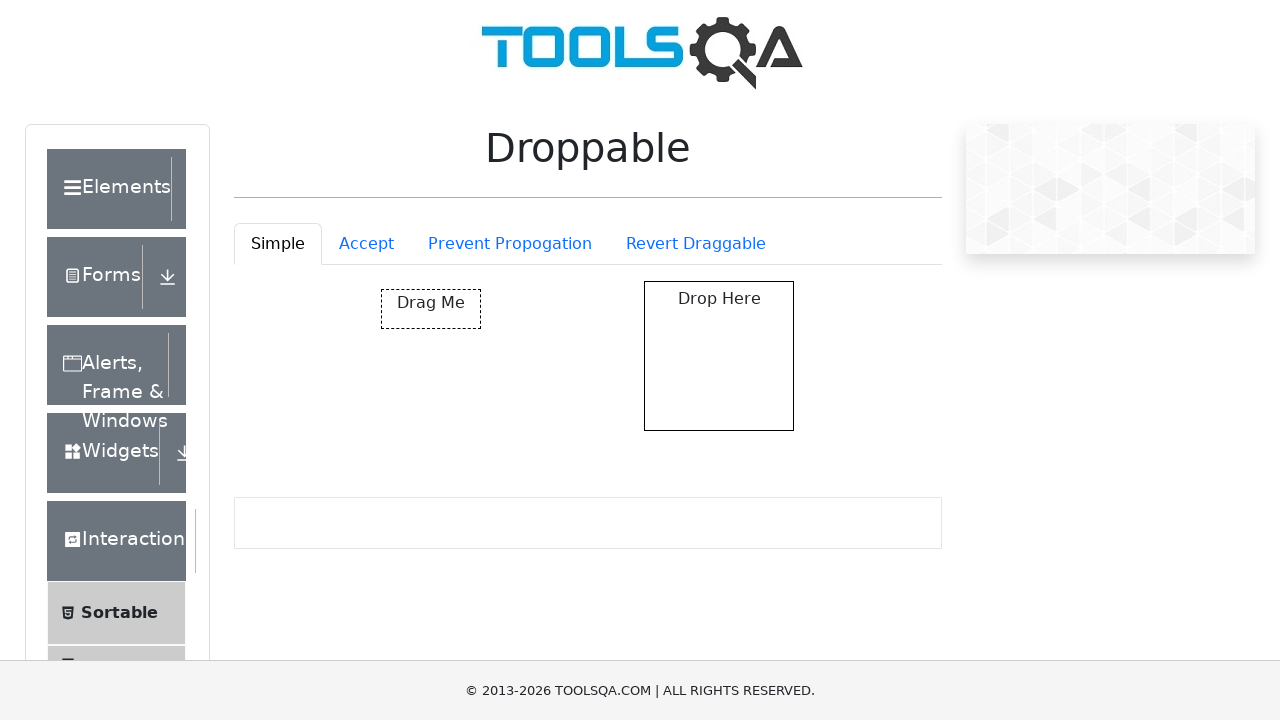

Dragged element to offset position (350, 25) at (731, 314)
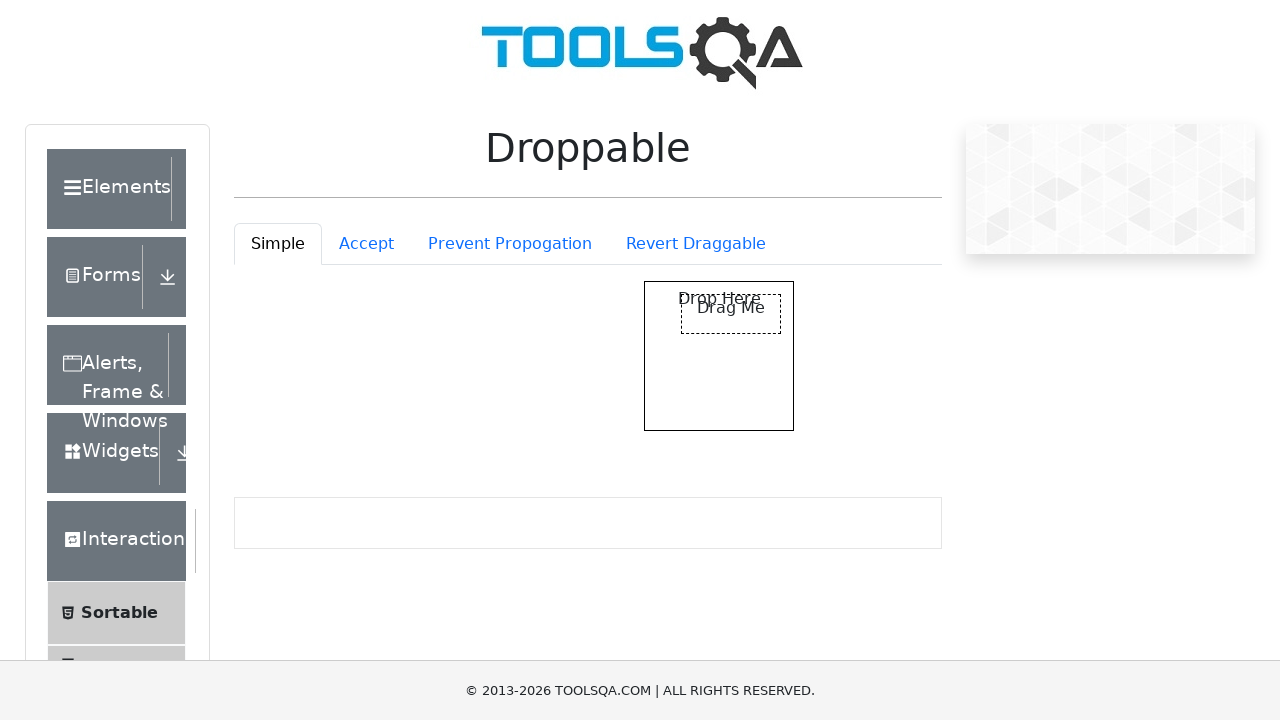

Released mouse button to complete drag and drop at (731, 314)
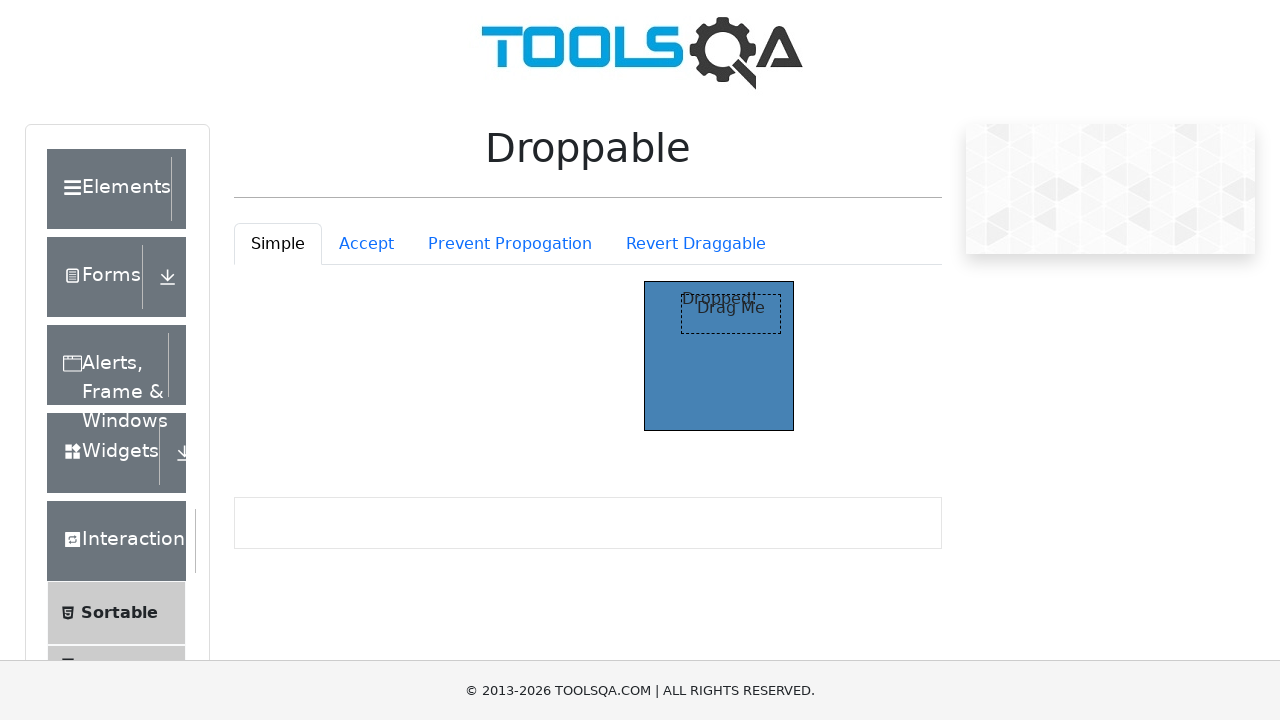

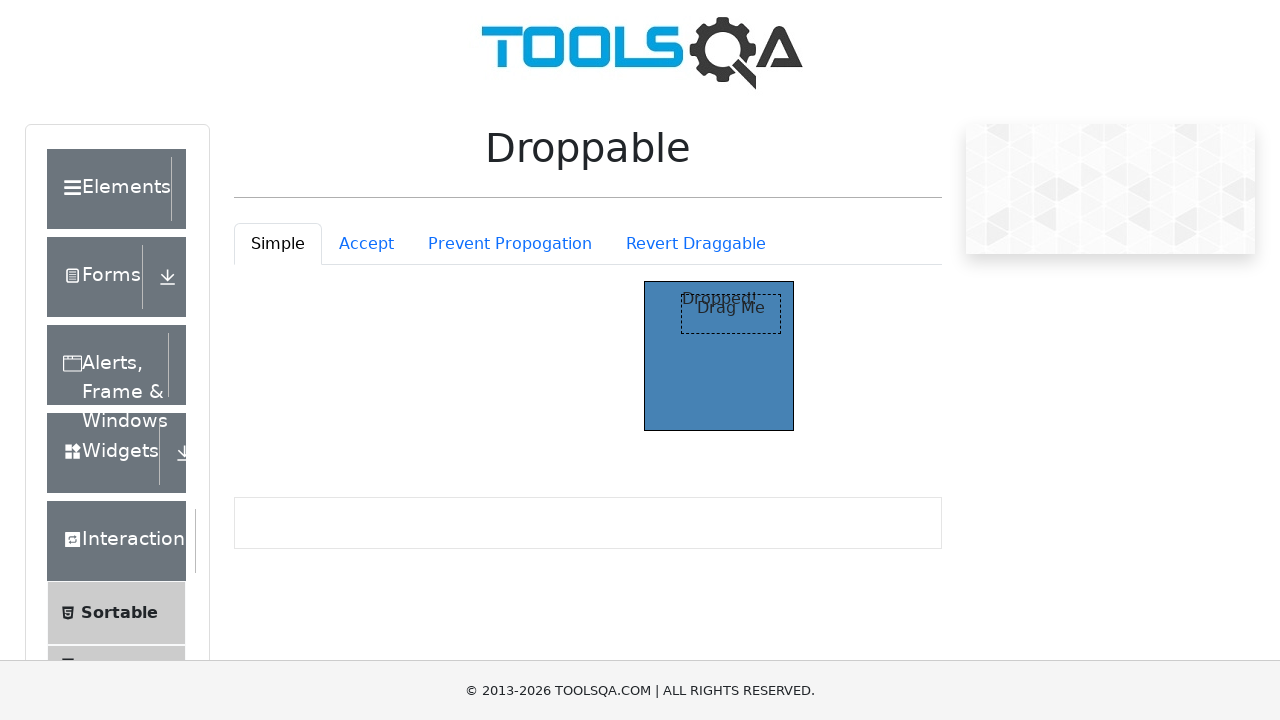